Tests dropdown select functionality by selecting an option from the Old Style Select Menu dropdown on the DemoQA select menu page

Starting URL: https://demoqa.com/select-menu

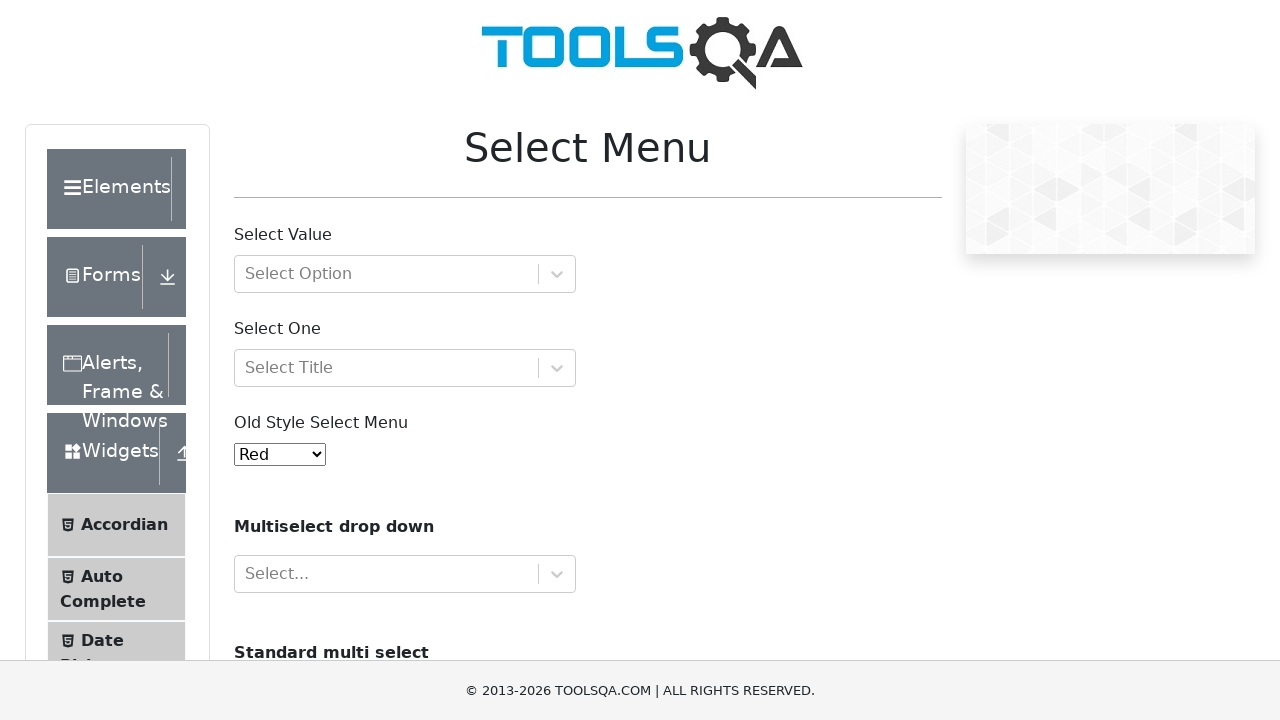

Navigated to DemoQA select menu page
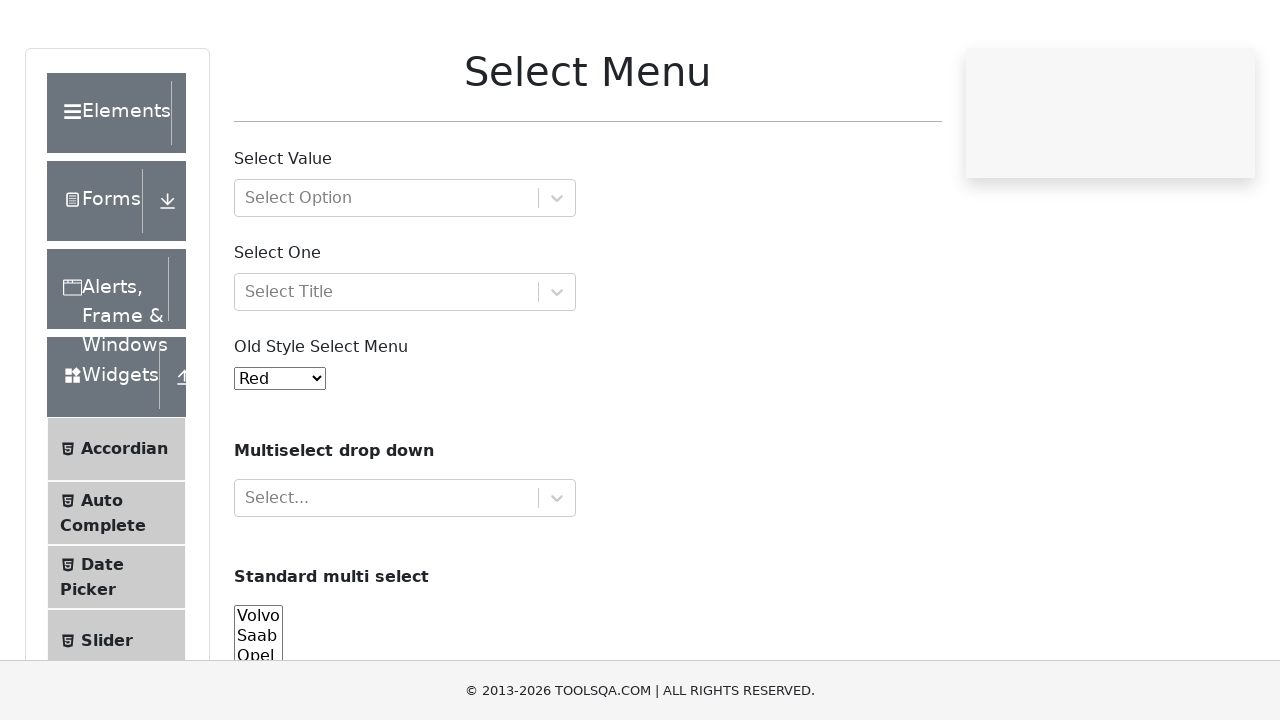

Selected 'Green' option from Old Style Select Menu dropdown on #oldSelectMenu
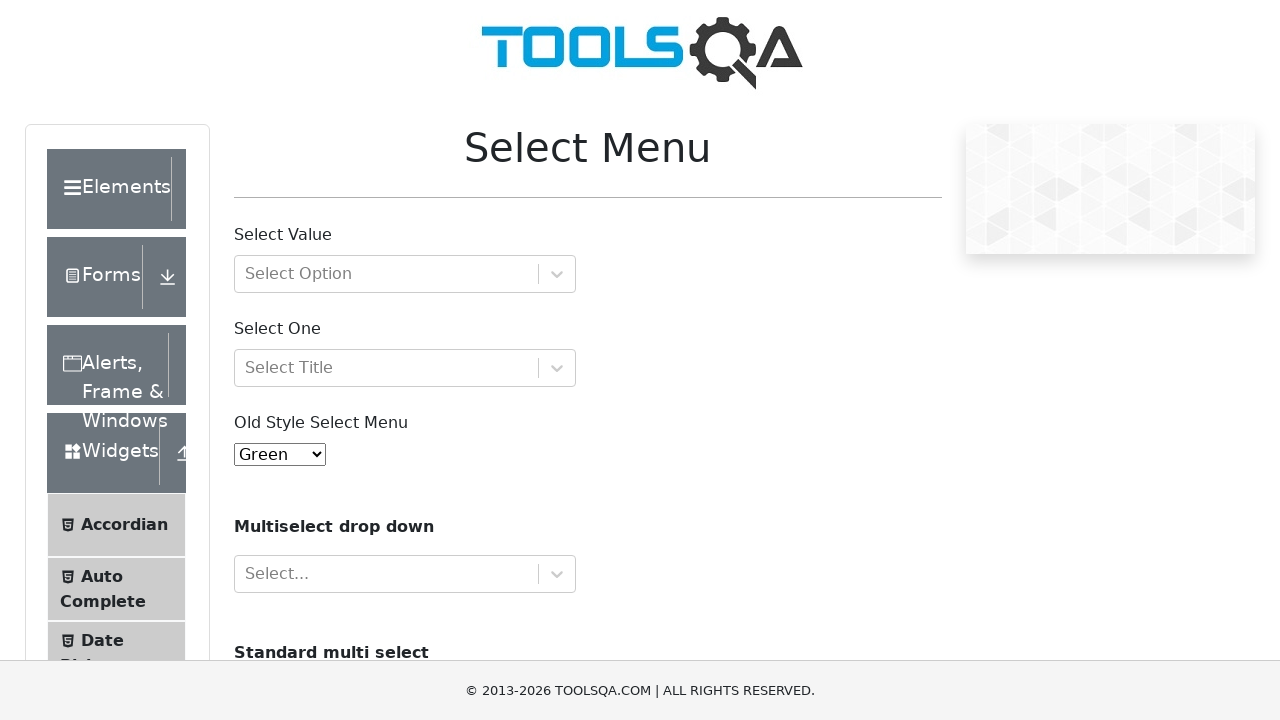

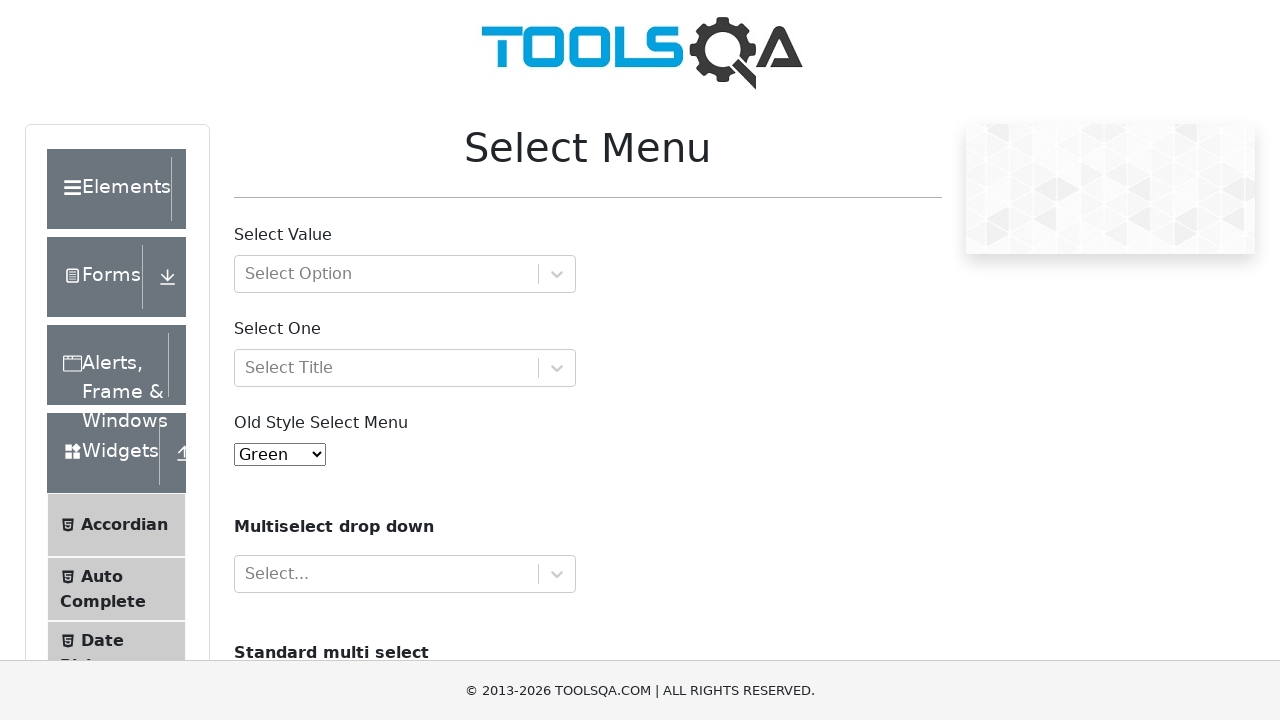